Tests radio button and checkbox interactions on a practice automation page by clicking a radio button, verifying its state, and then clicking and verifying a checkbox

Starting URL: https://rahulshettyacademy.com/AutomationPractice/

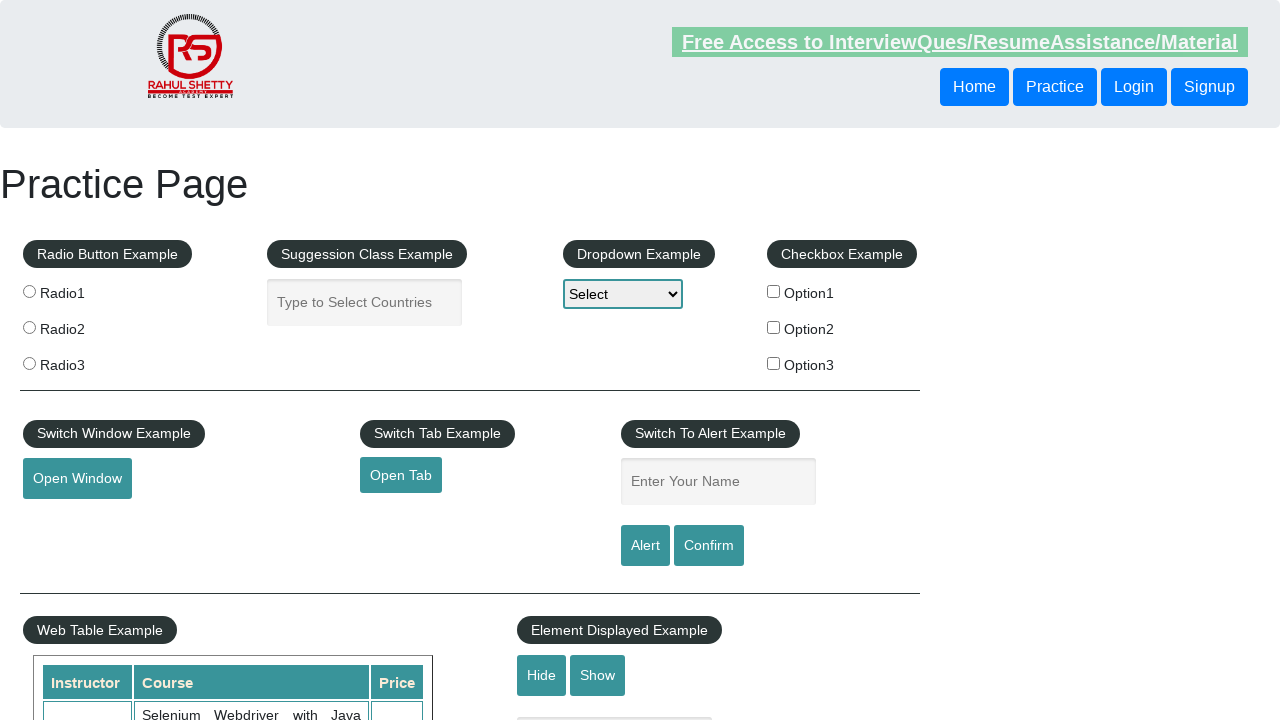

Clicked the first radio button at (29, 291) on (//input[@name='radioButton'])[1]
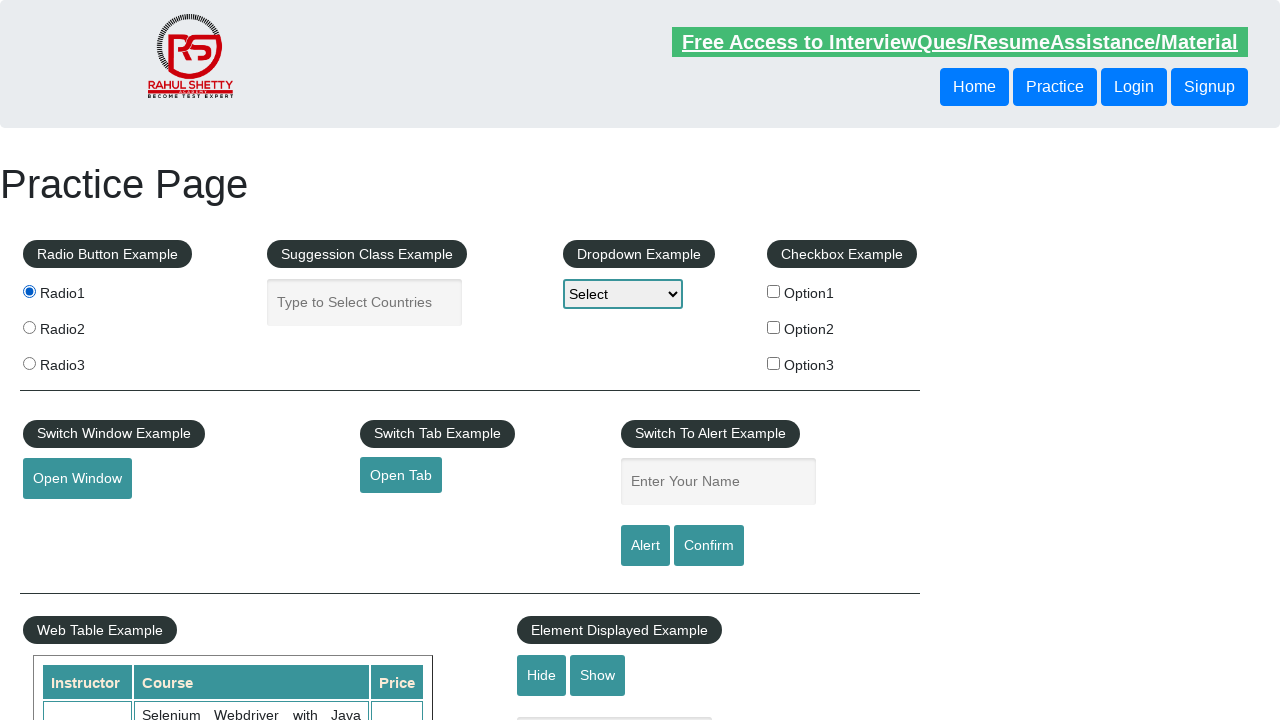

Verified first radio button is displayed
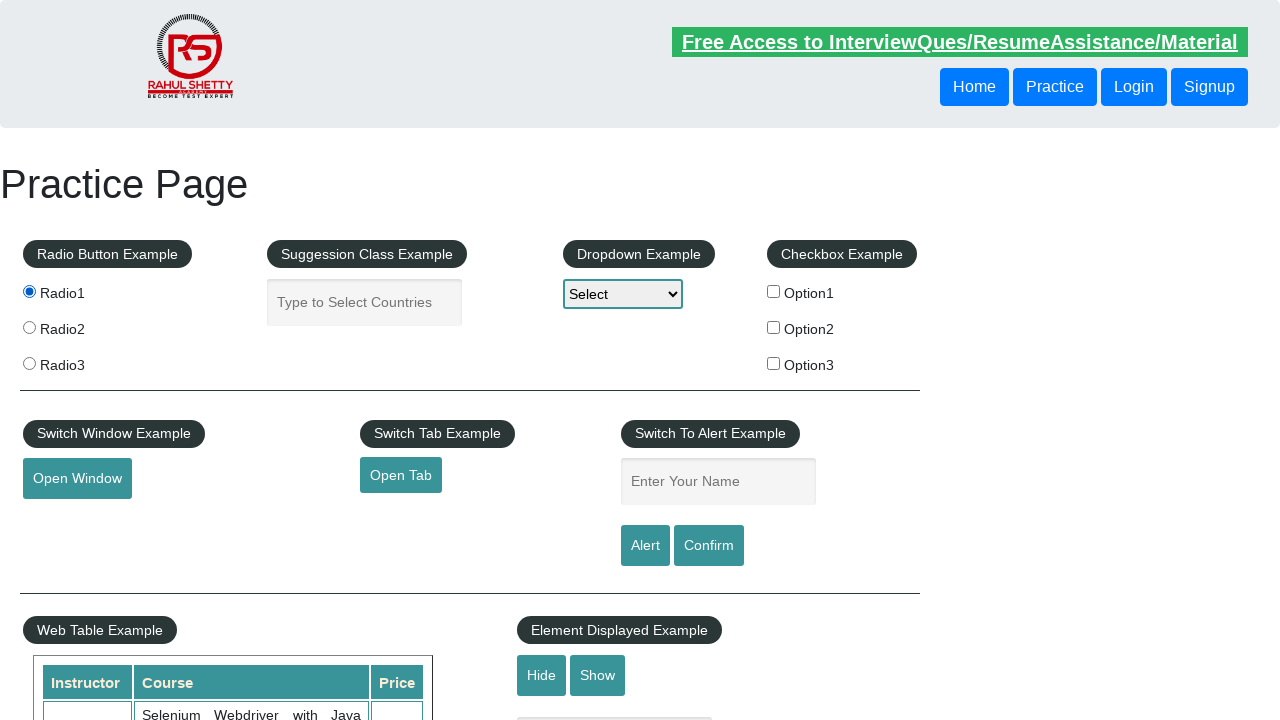

Verified first radio button is selected: True
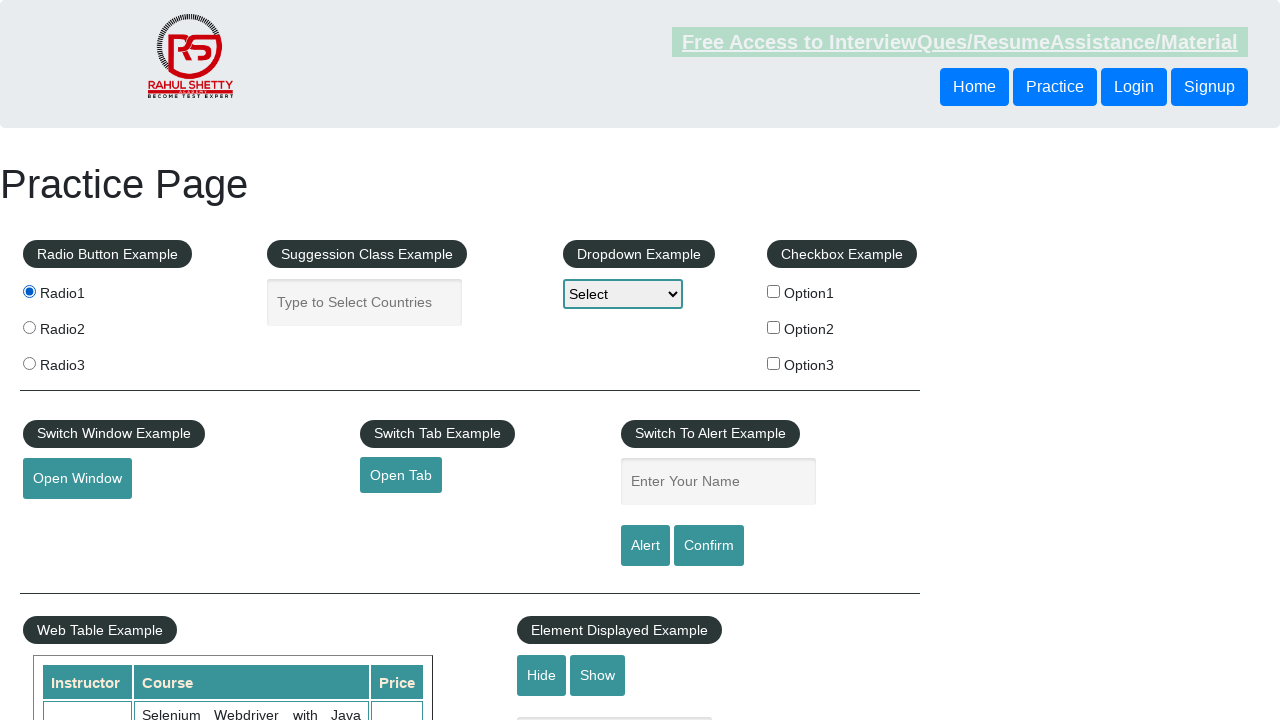

Clicked the first checkbox at (774, 291) on input[name='checkBoxOption1']
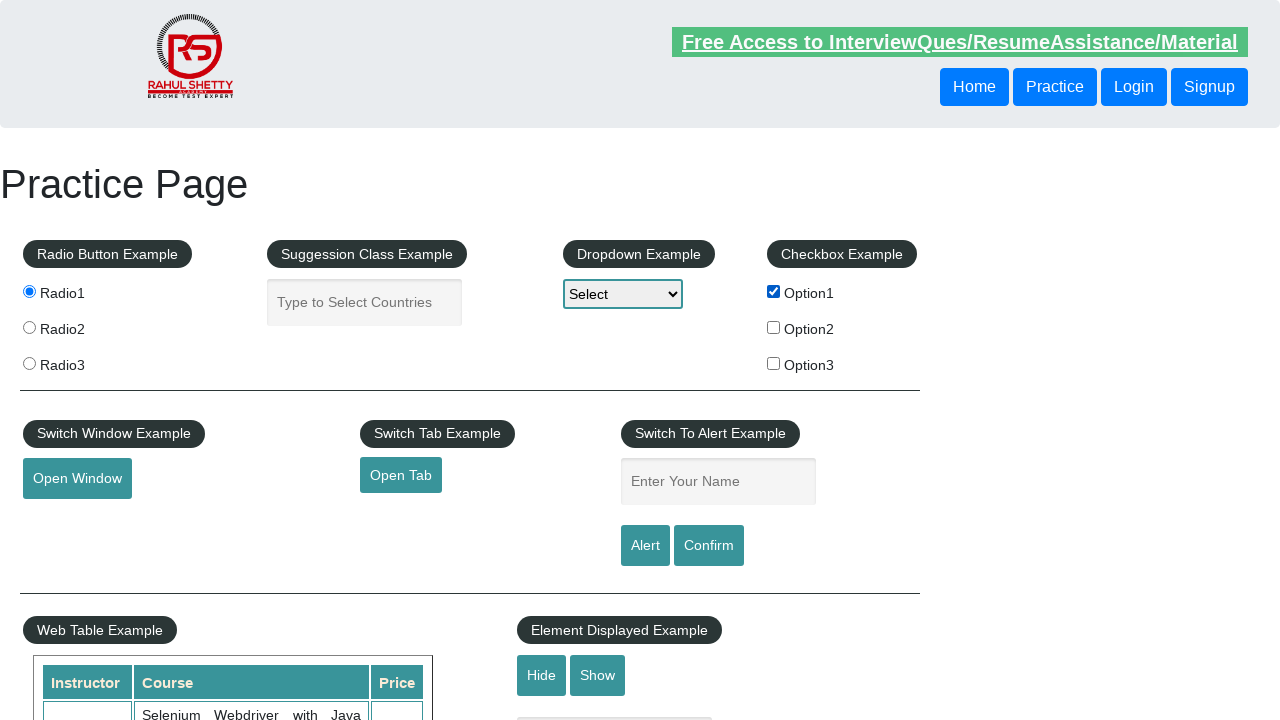

Verified first checkbox is selected: True
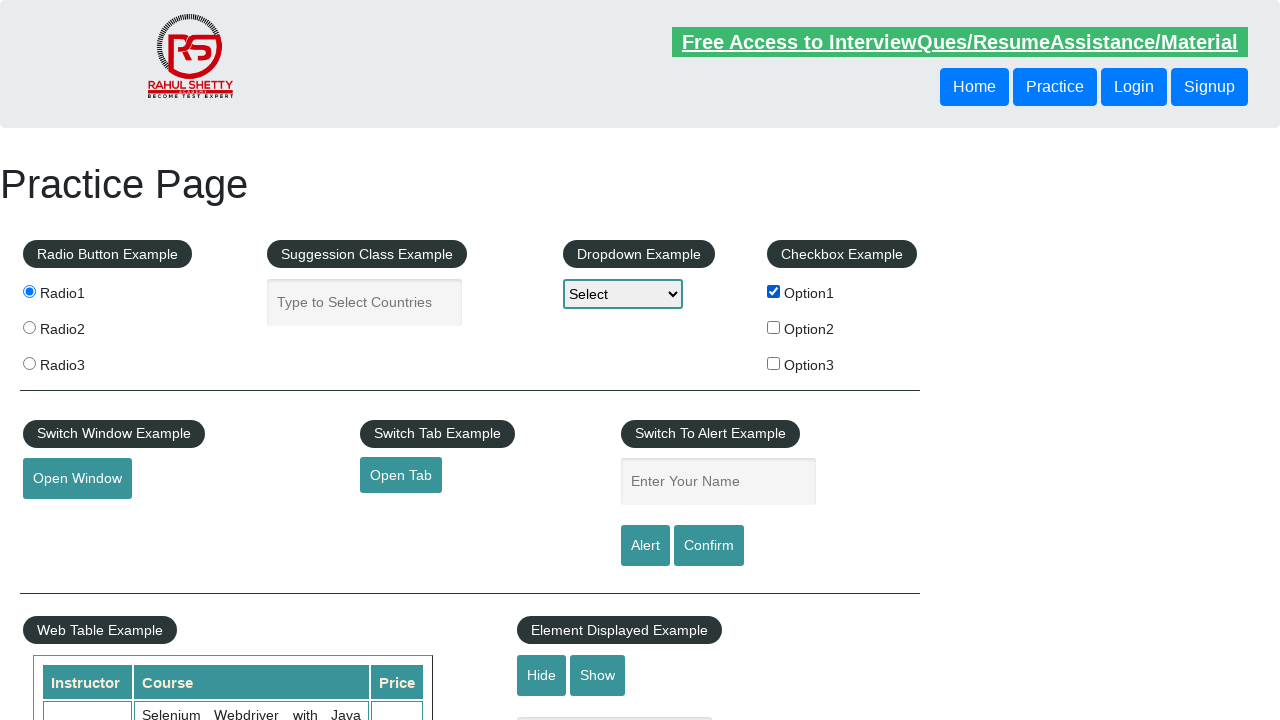

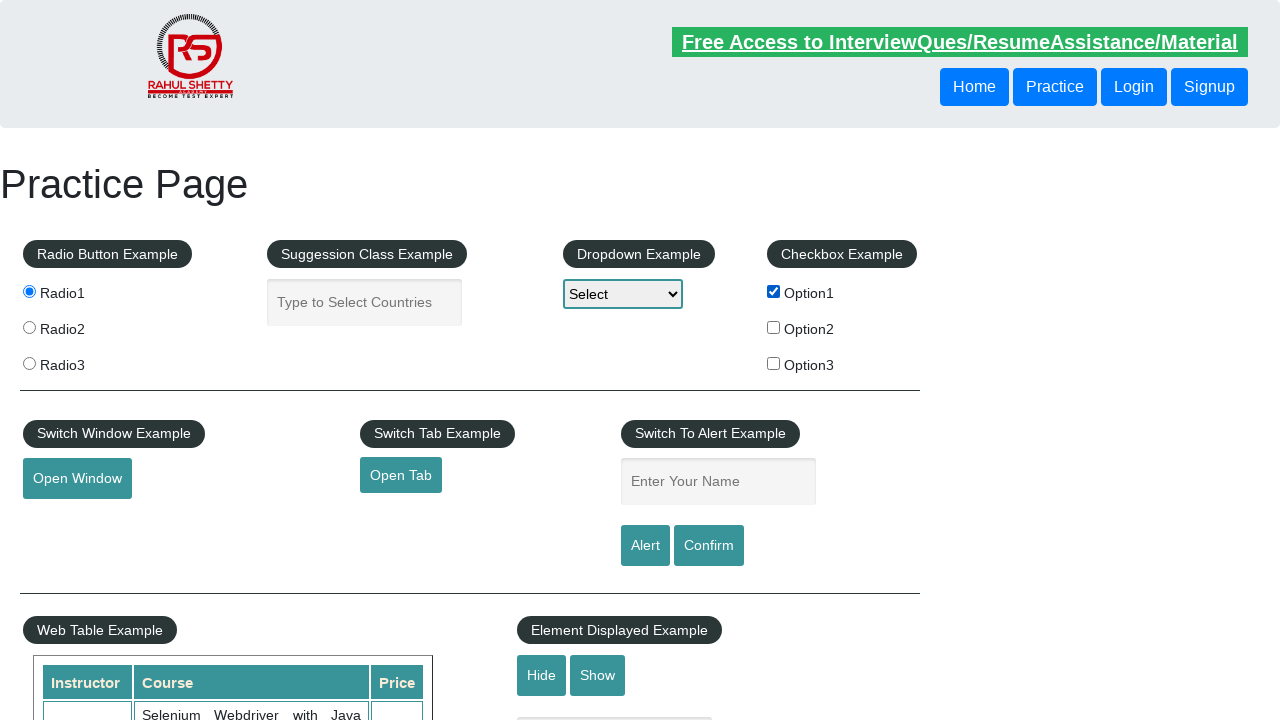